Tests dynamic controls functionality by clicking the Remove button to remove a checkbox, waiting for confirmation, then clicking Enable to enable an input field and verifying it becomes clickable.

Starting URL: https://the-internet.herokuapp.com/dynamic_controls

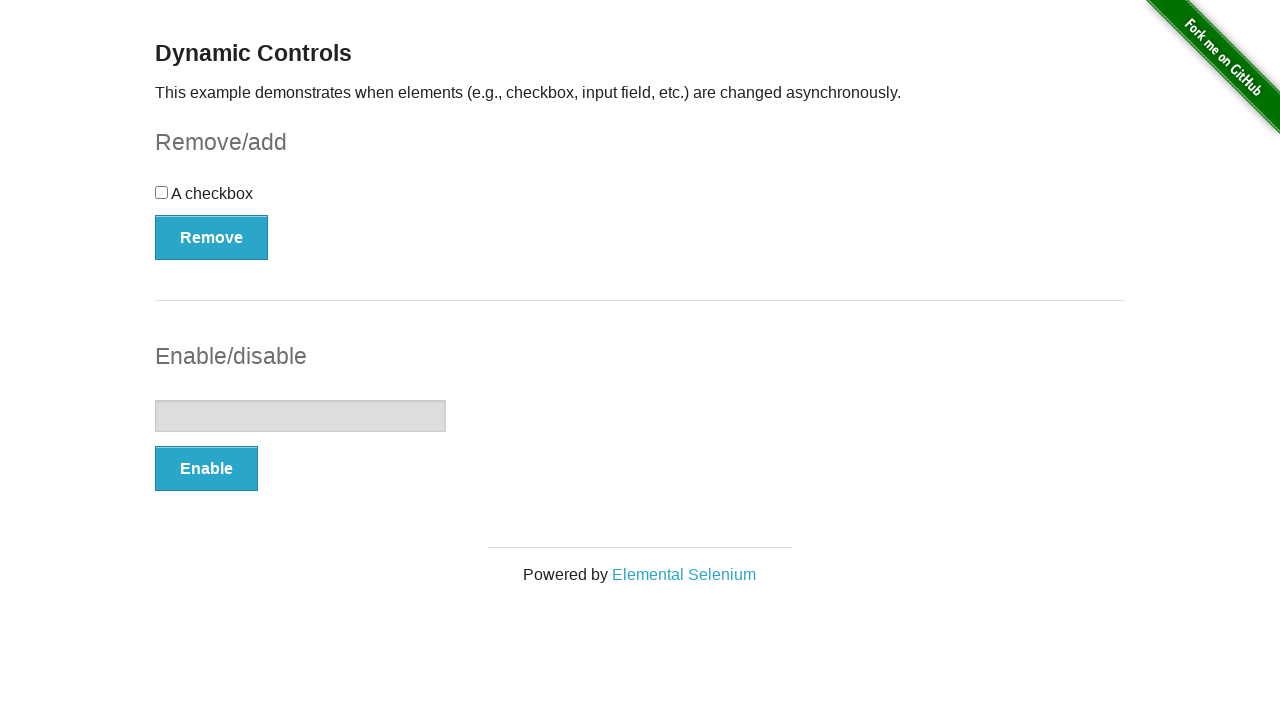

Clicked Remove button to remove checkbox at (212, 237) on xpath=//button[text()='Remove']
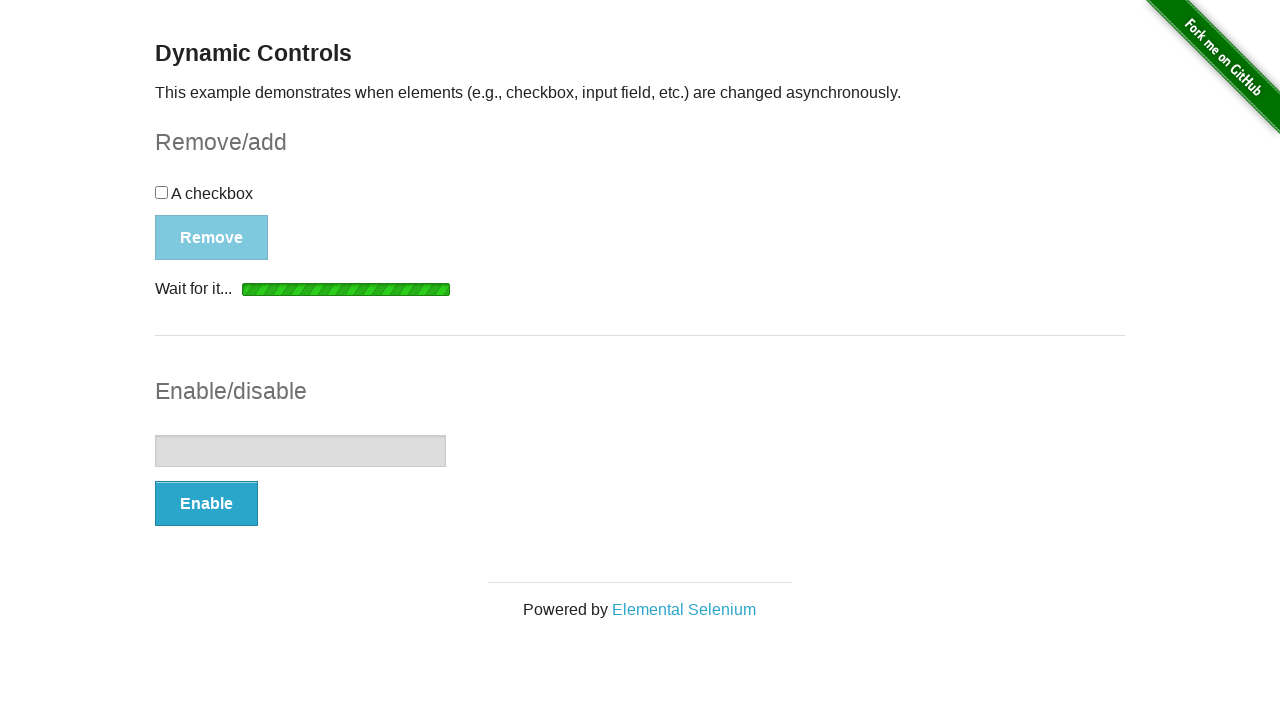

Waited for 'It's gone!' confirmation message to appear
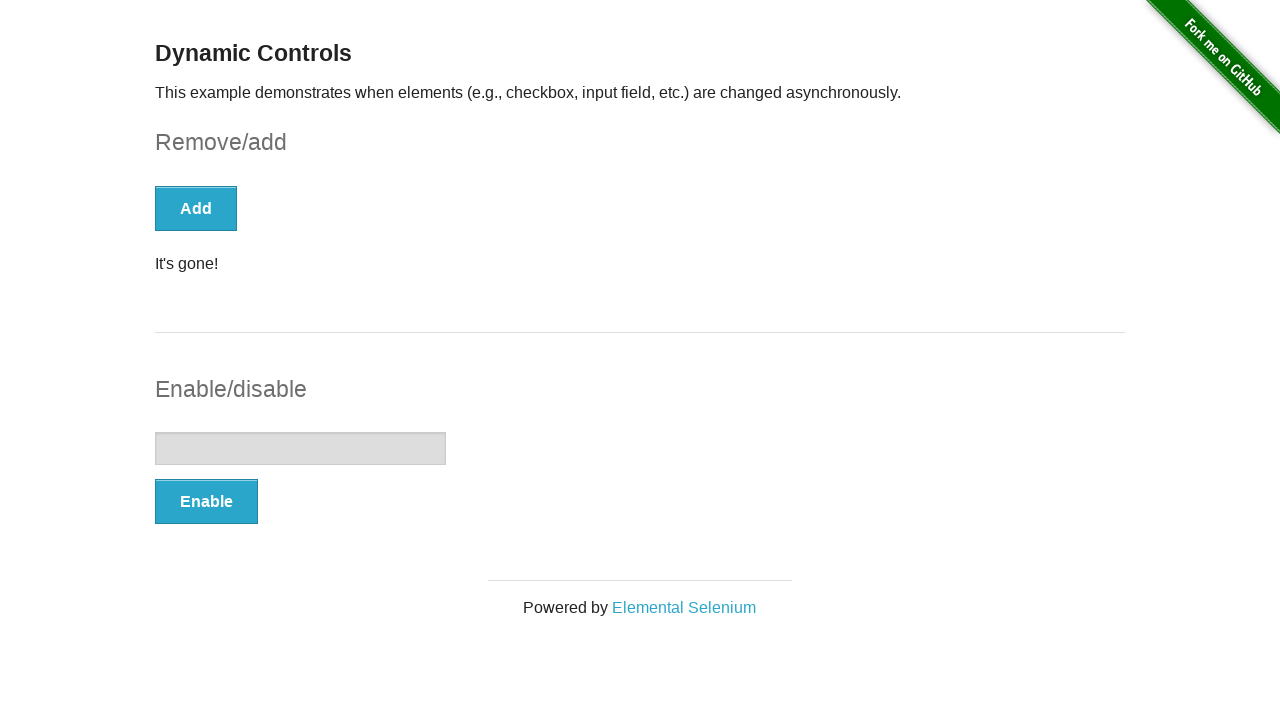

Verified checkbox was removed from DOM
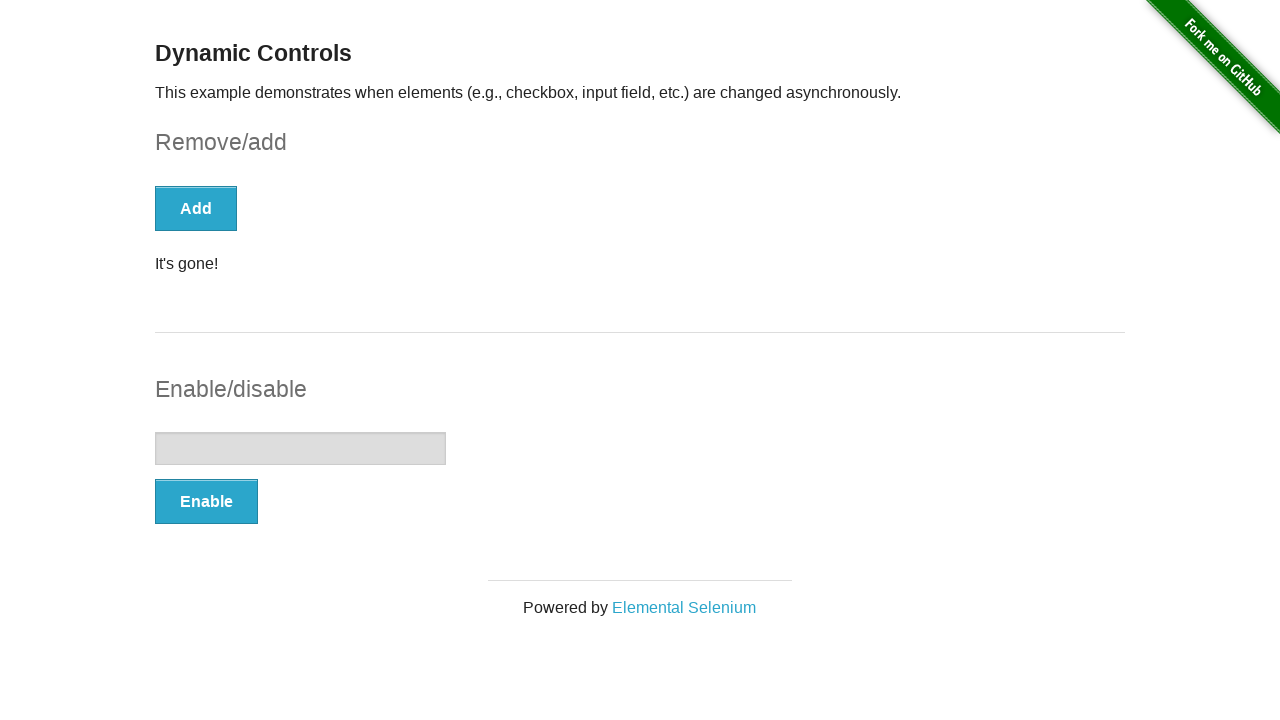

Clicked Enable button to enable input field at (206, 501) on xpath=//button[text()='Enable']
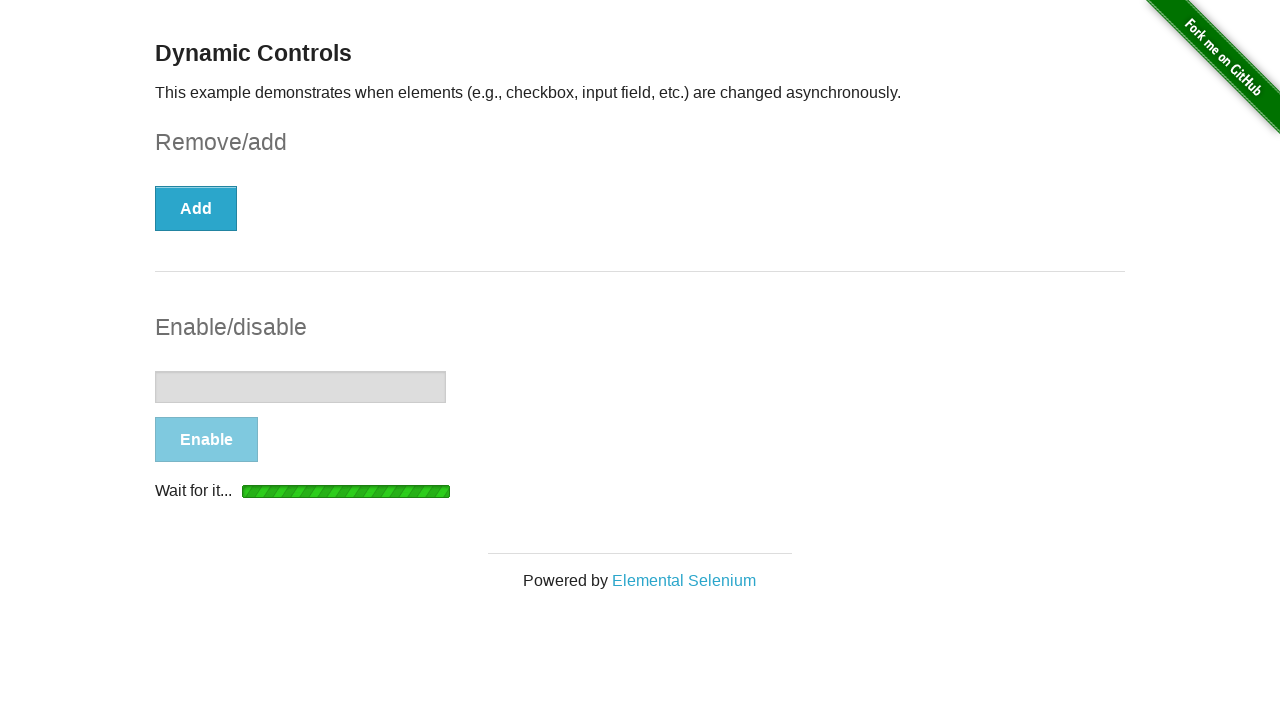

Waited for 'It's enabled!' confirmation message to appear
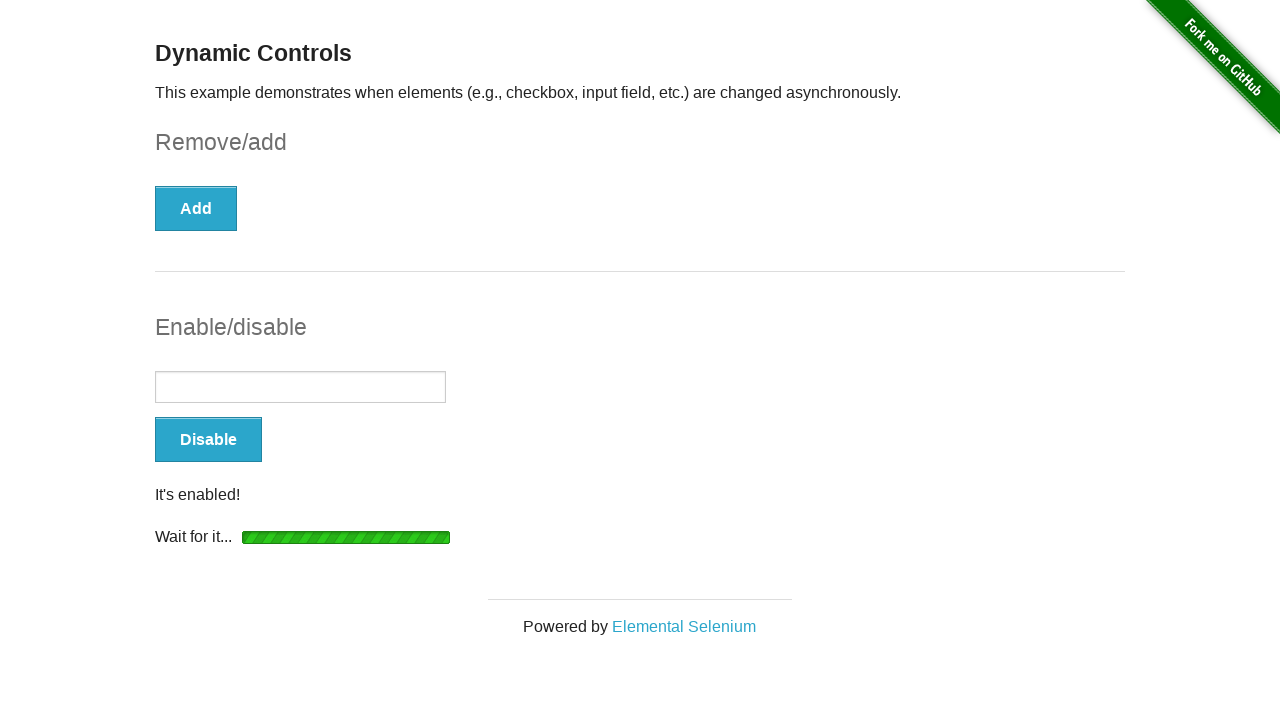

Verified input field is enabled and clickable
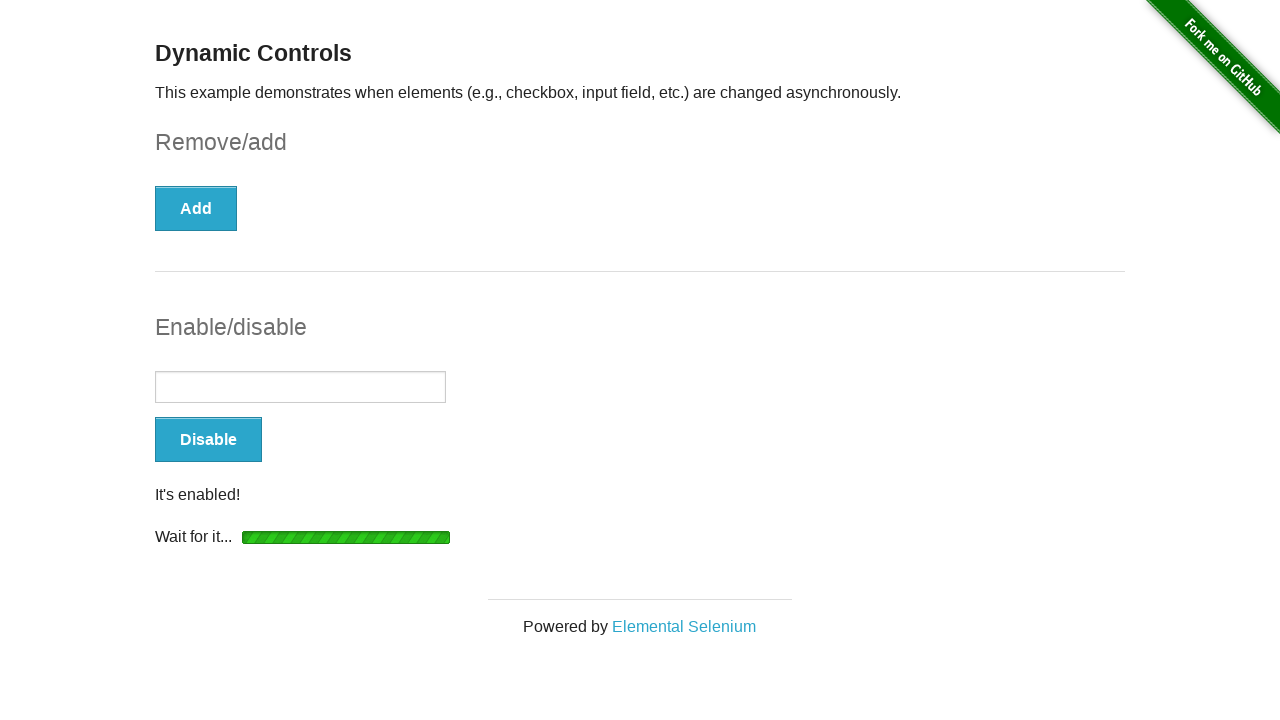

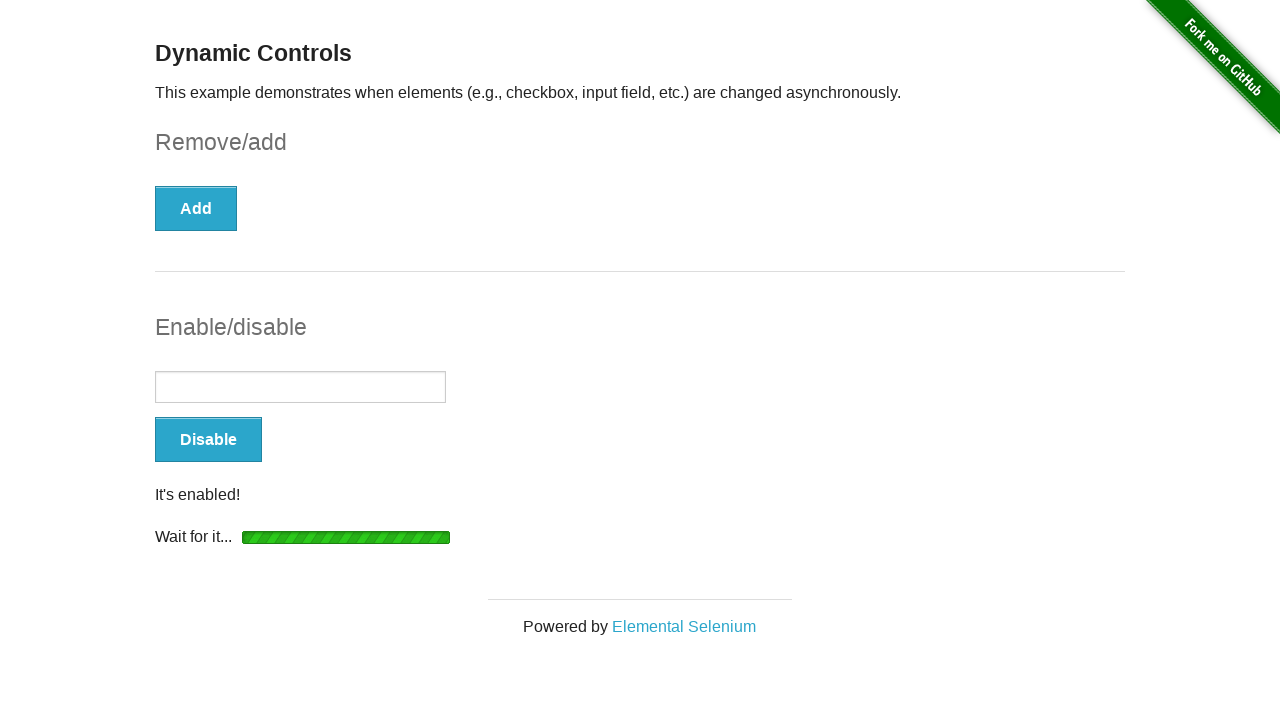